Tests deleting a task by adding it first, hovering to reveal the delete button, and clicking it.

Starting URL: https://todomvc.com/examples/react/dist

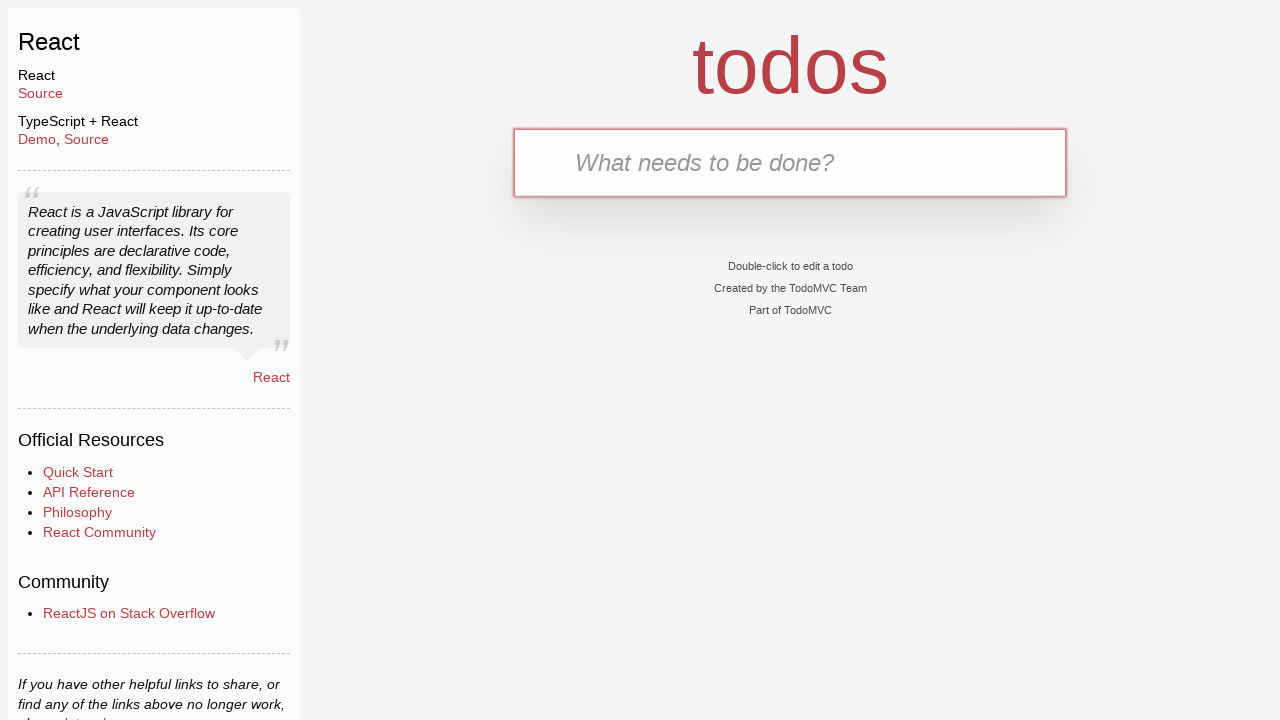

Filled input field with 'Task to delete' on internal:attr=[placeholder="What needs to be done?"i]
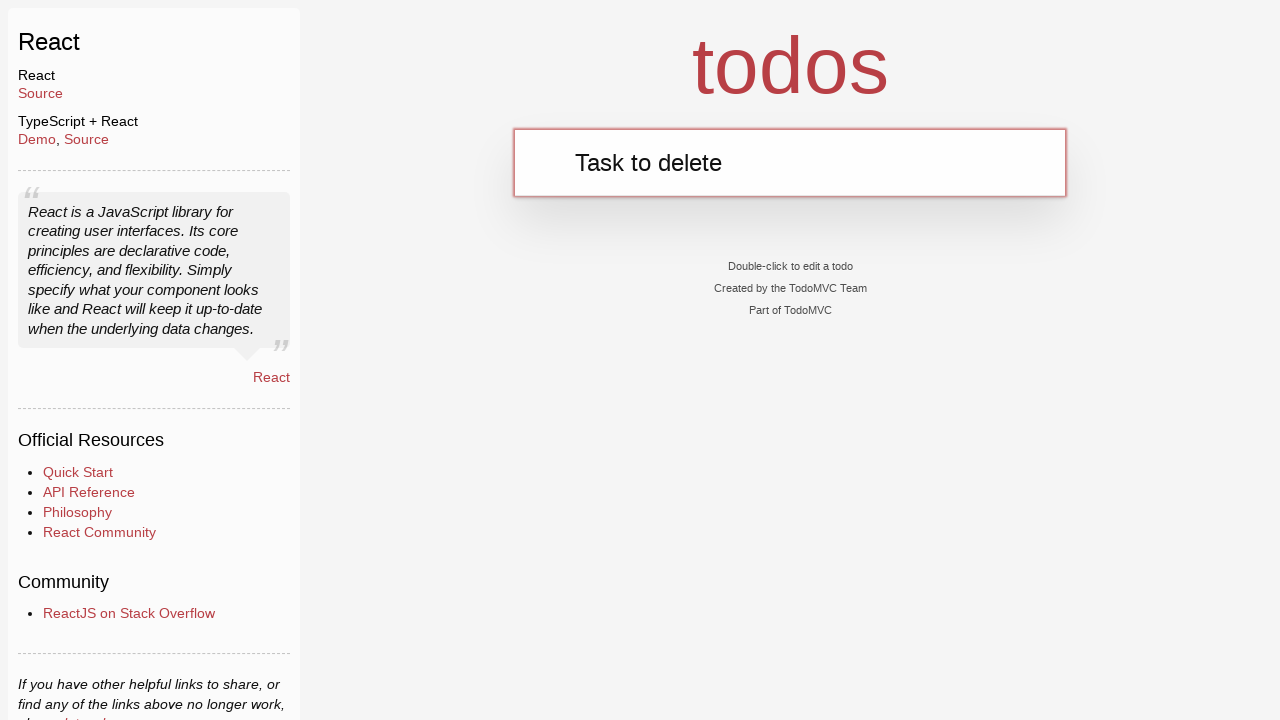

Pressed Enter to add the task on internal:attr=[placeholder="What needs to be done?"i]
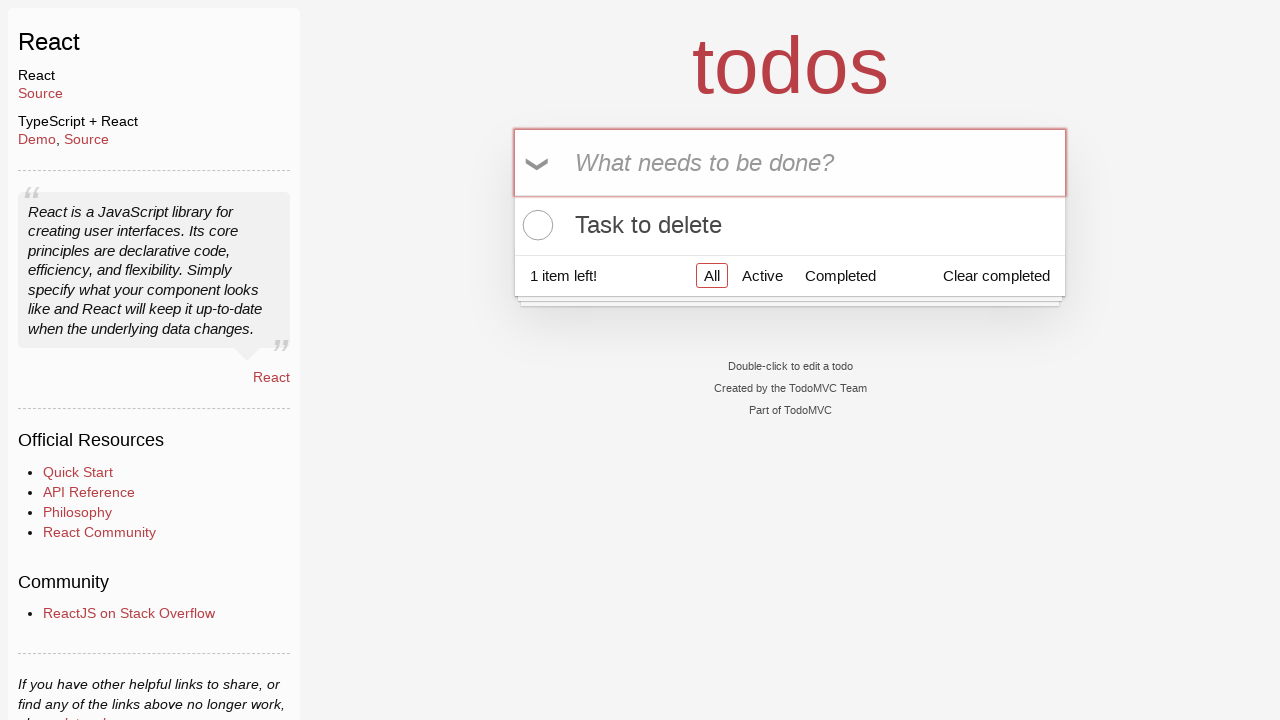

Hovered over 'Task to delete' to reveal delete button at (790, 225) on internal:text="Task to delete"i
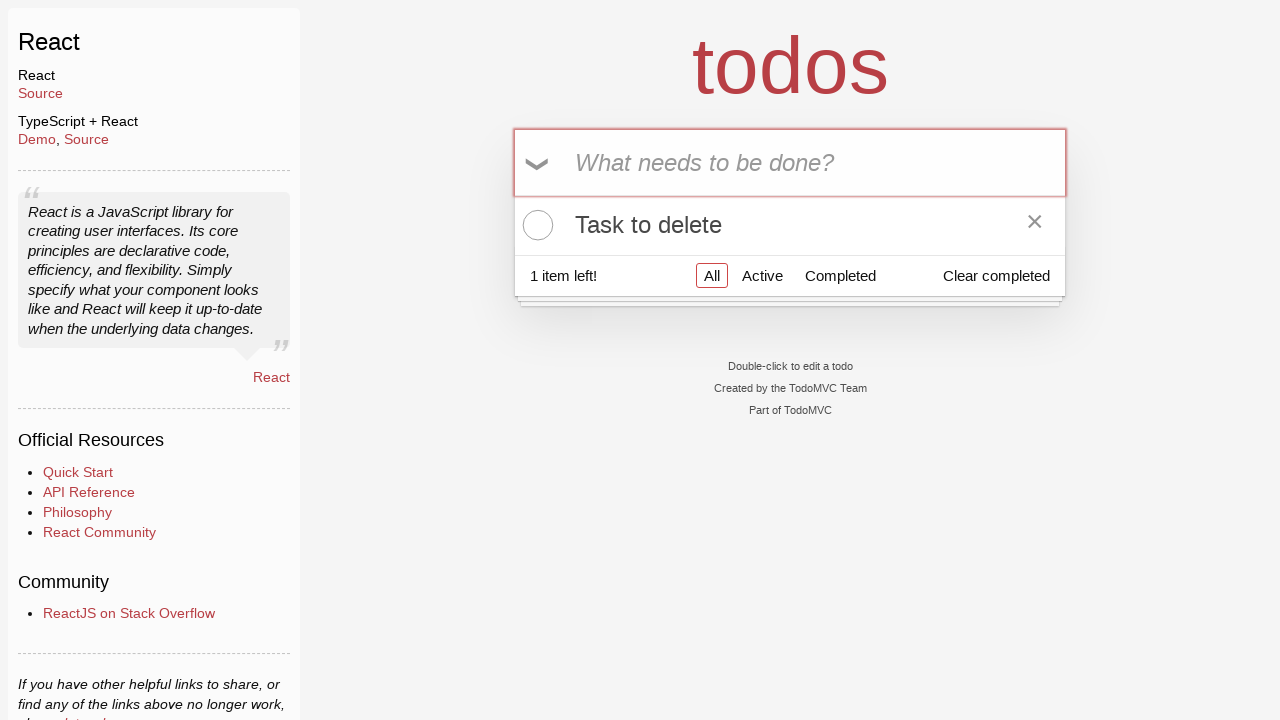

Clicked the delete button to remove the task at (1035, 225) on .destroy
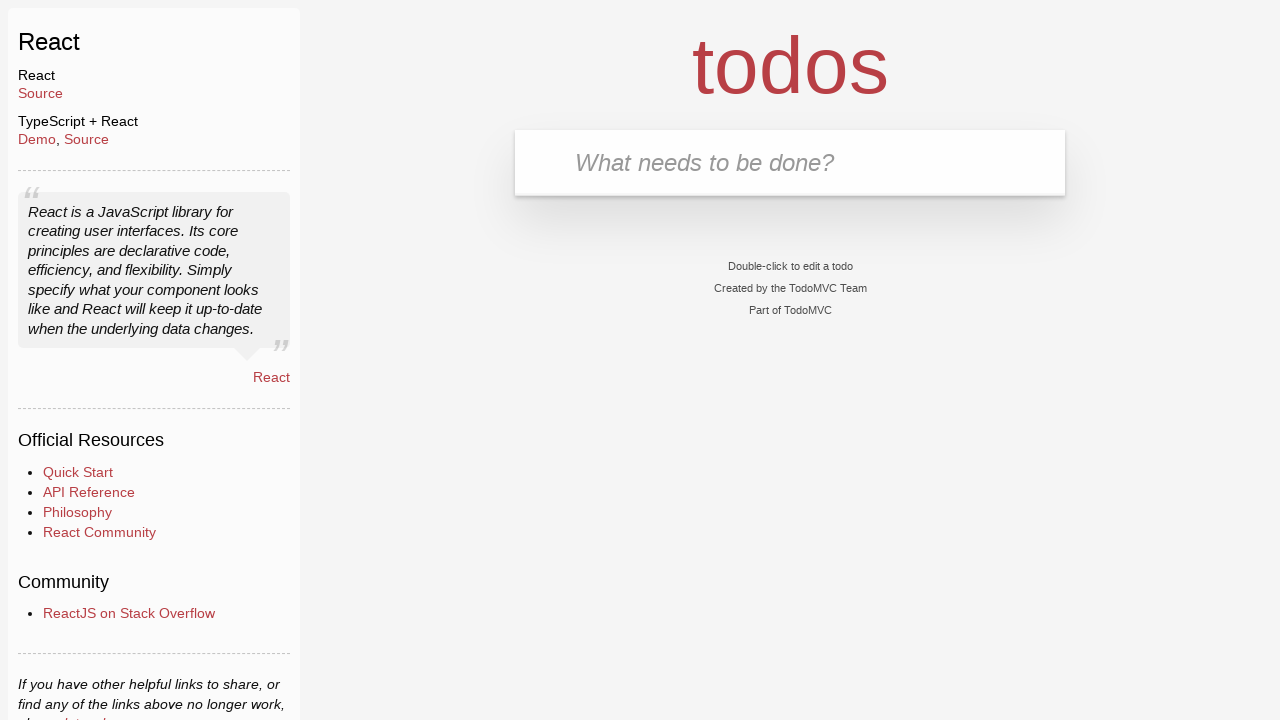

Verified that 'Task to delete' is no longer visible
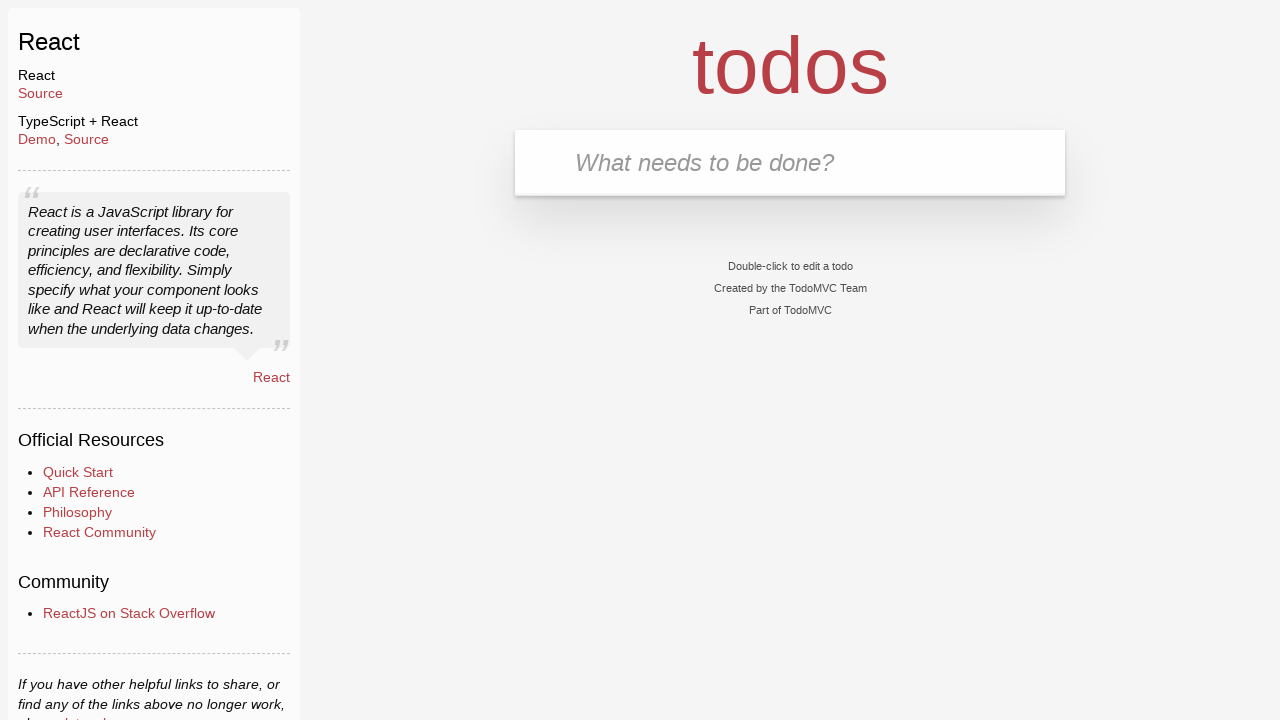

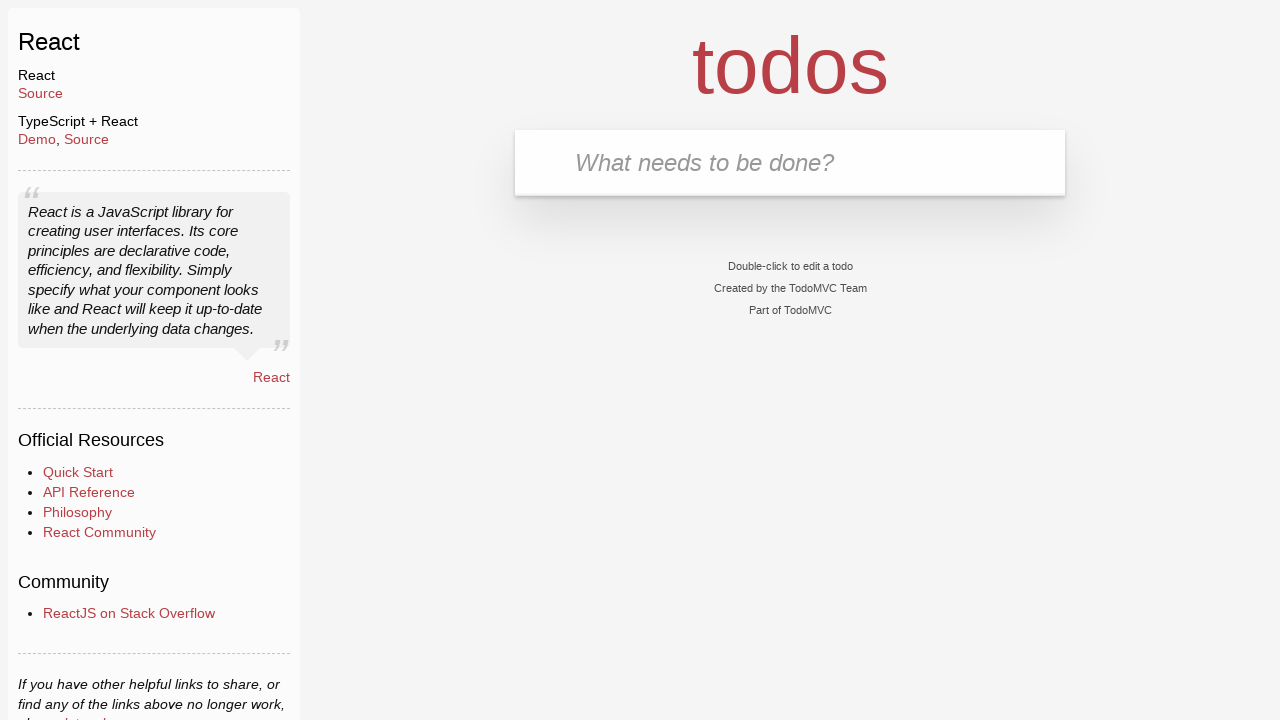